Selects a specific checkbox (Sunday) on the test automation practice page

Starting URL: https://testautomationpractice.blogspot.com/

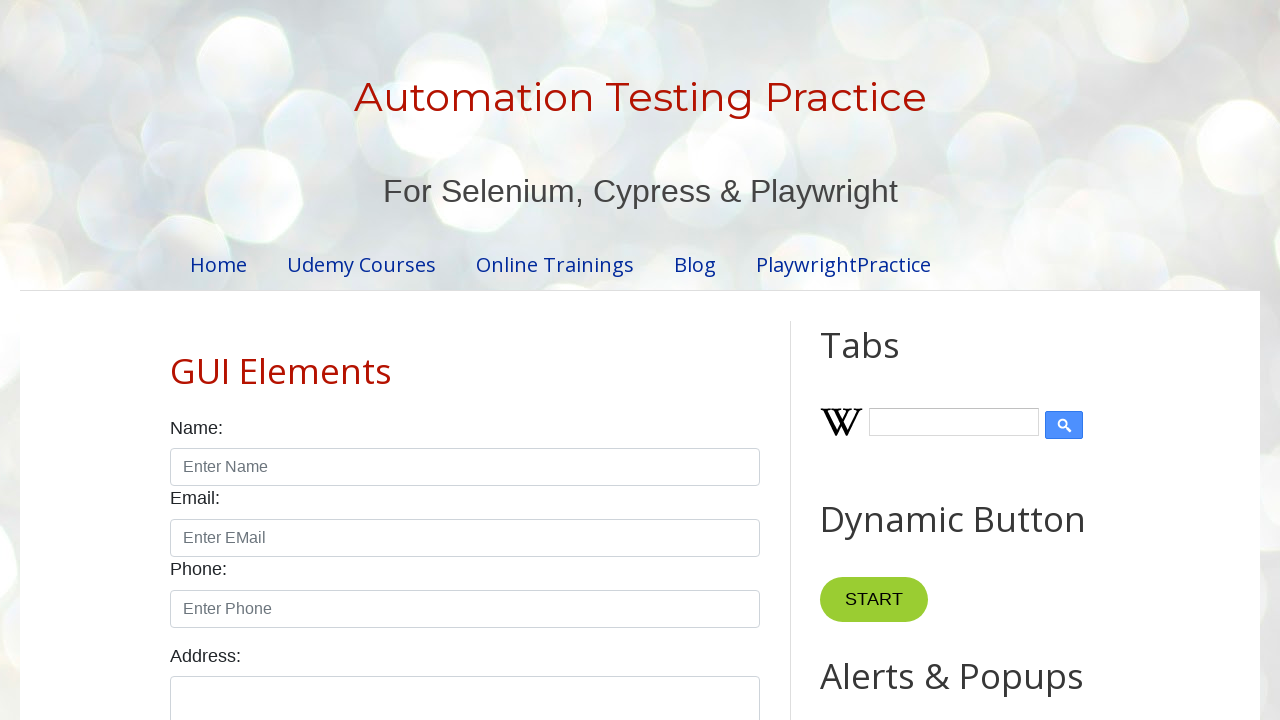

Navigated to test automation practice page
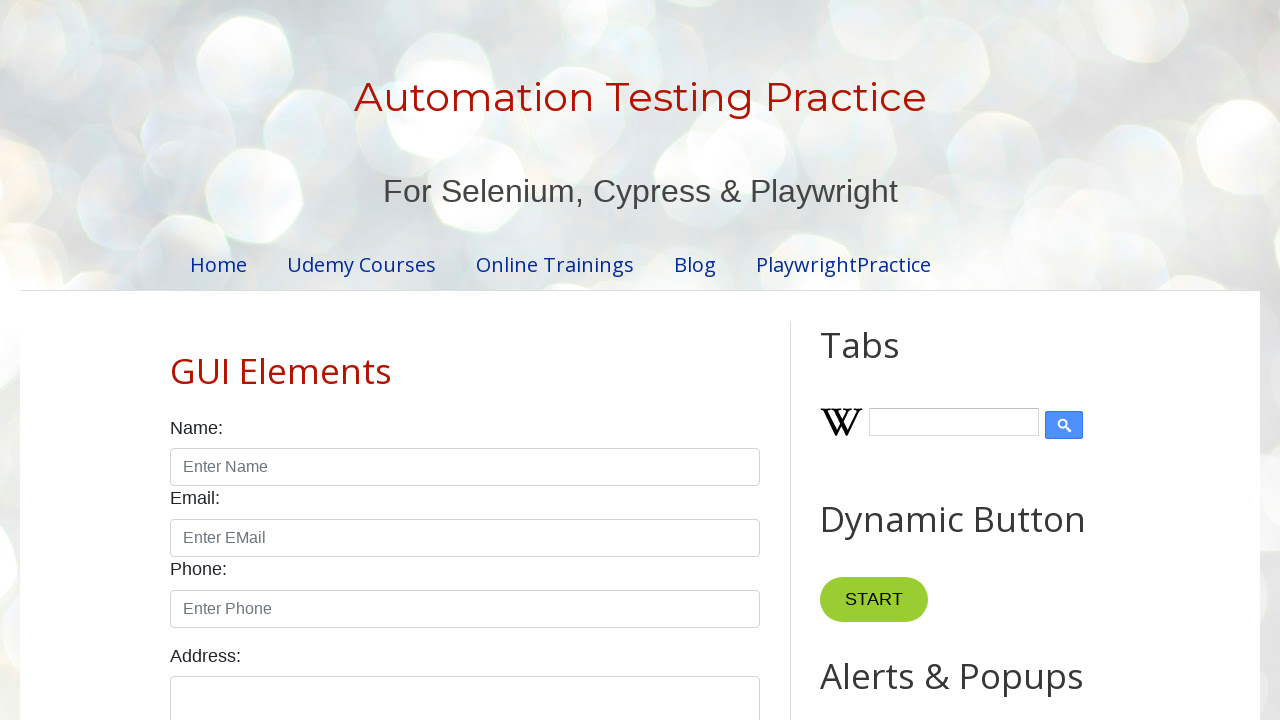

Clicked the Sunday checkbox at (176, 360) on xpath=//input[@id='sunday']
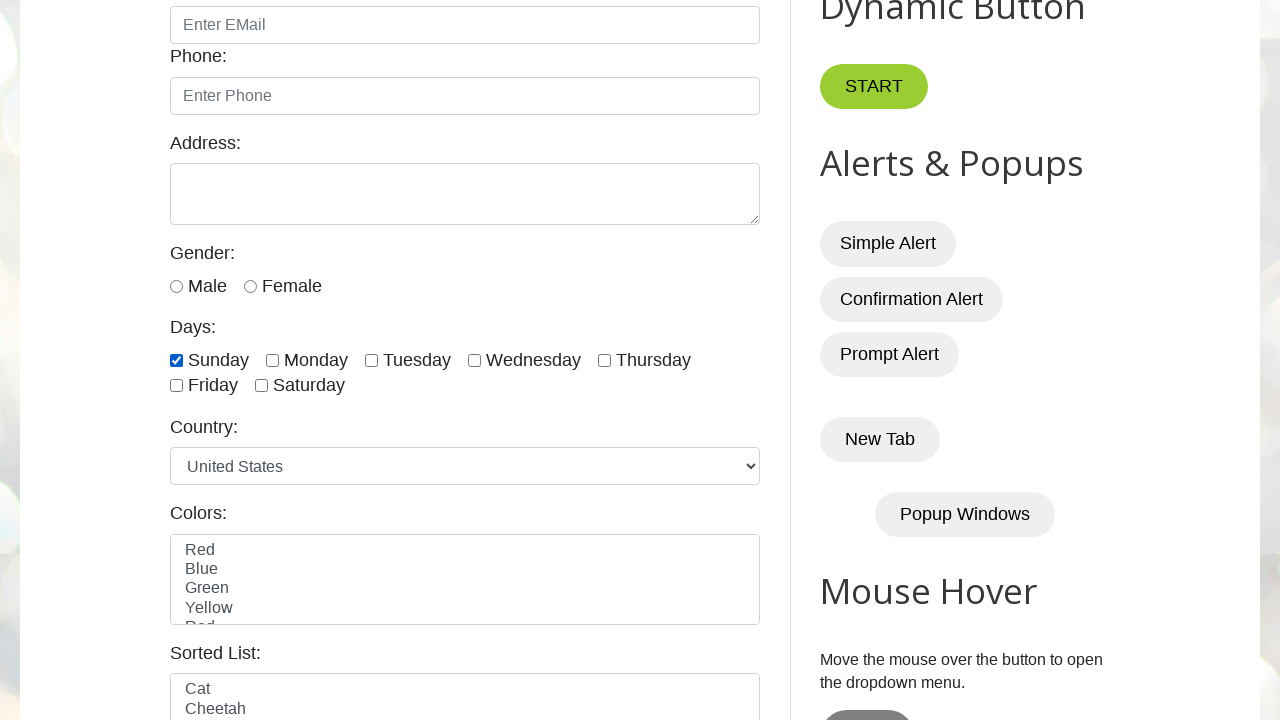

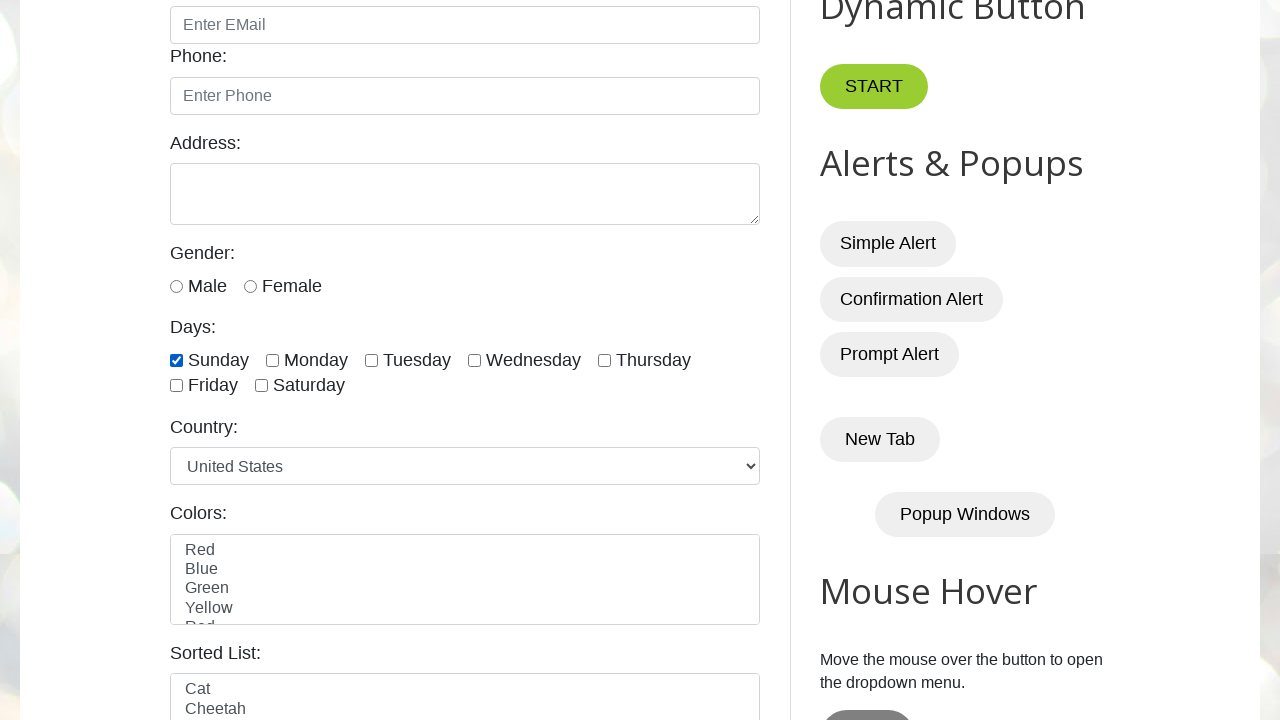